Tests dynamic content by clicking the Remove button and verifying the message appears

Starting URL: https://the-internet.herokuapp.com/dynamic_controls

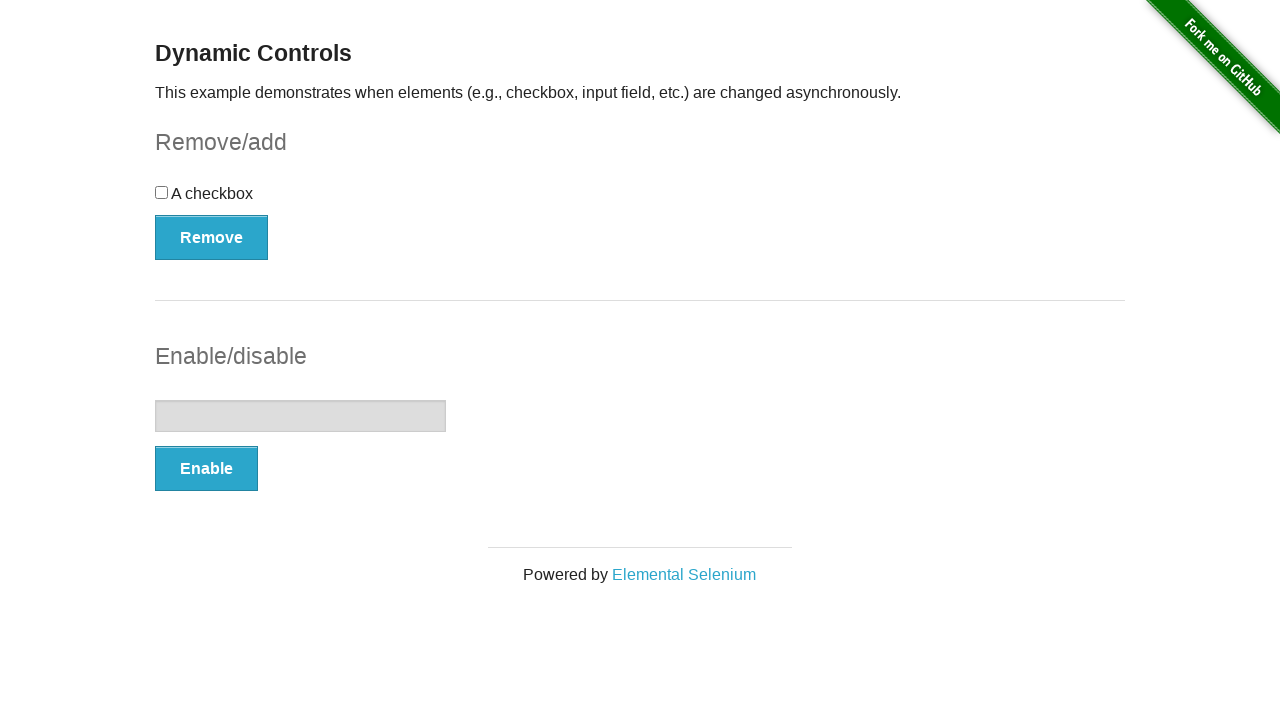

Clicked the Remove button at (212, 237) on xpath=//button[text()='Remove']
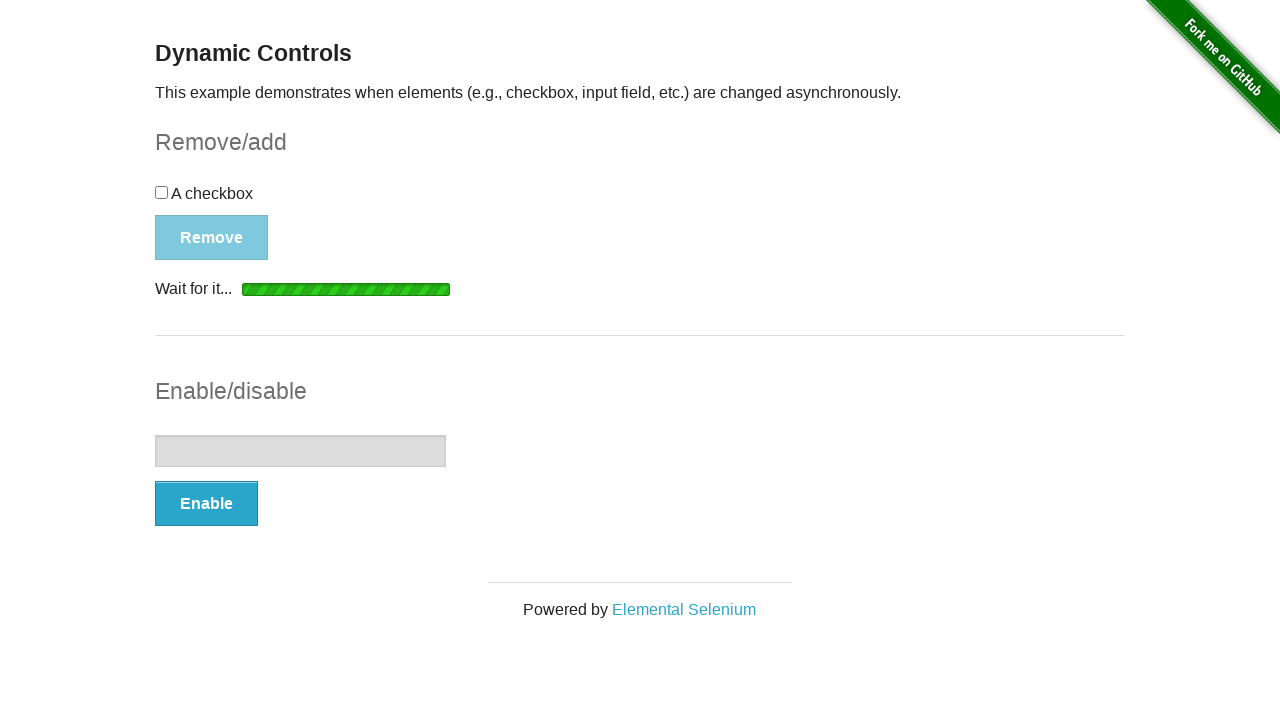

Waited for message element to appear
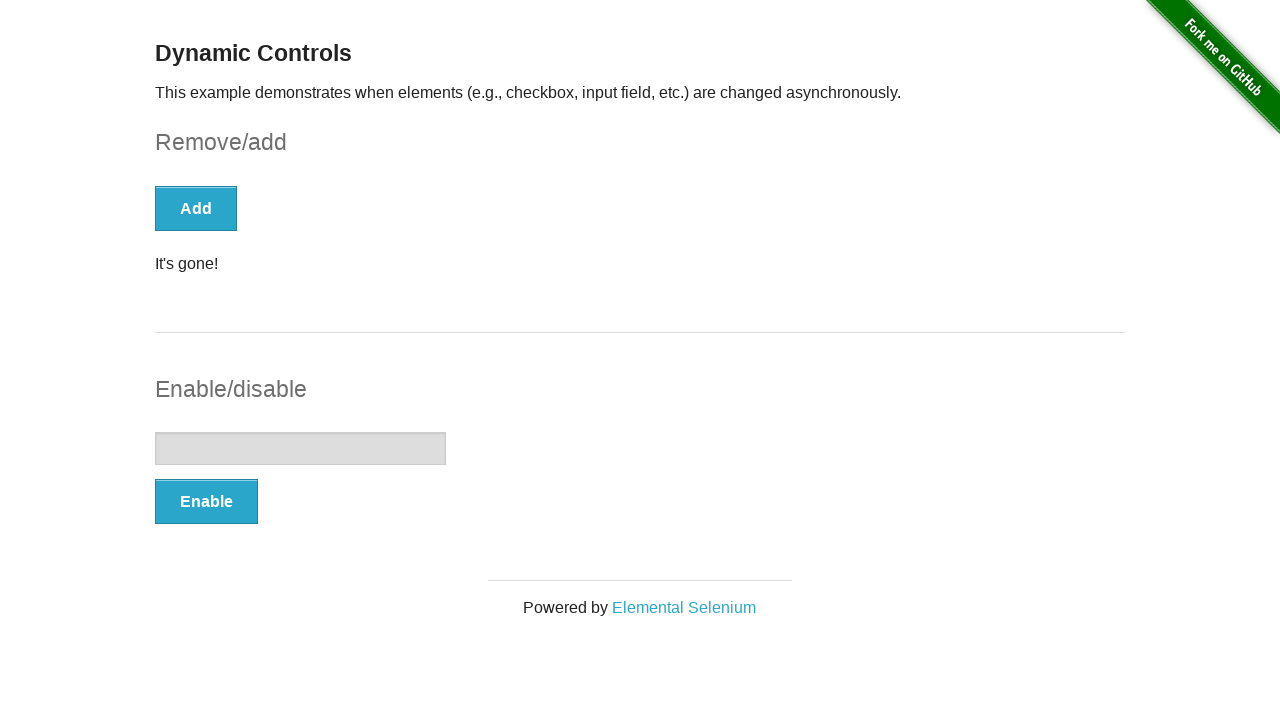

Located the message element
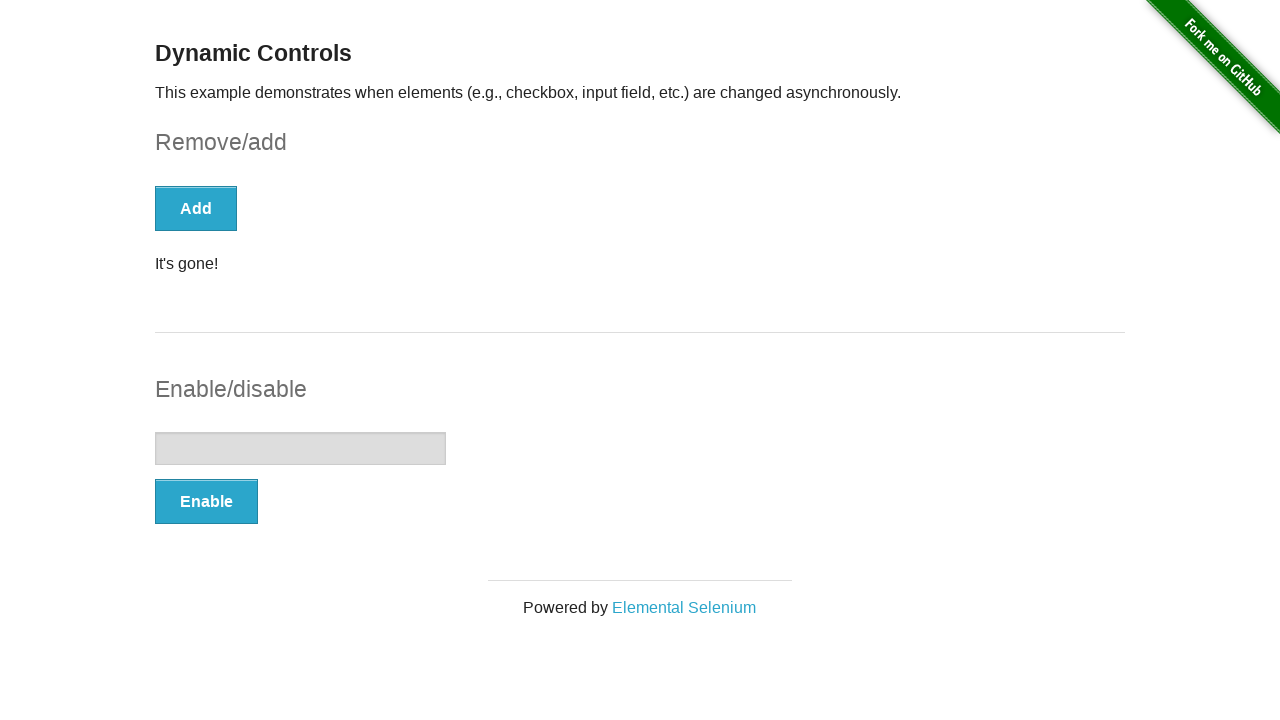

Verified message text: It's gone!
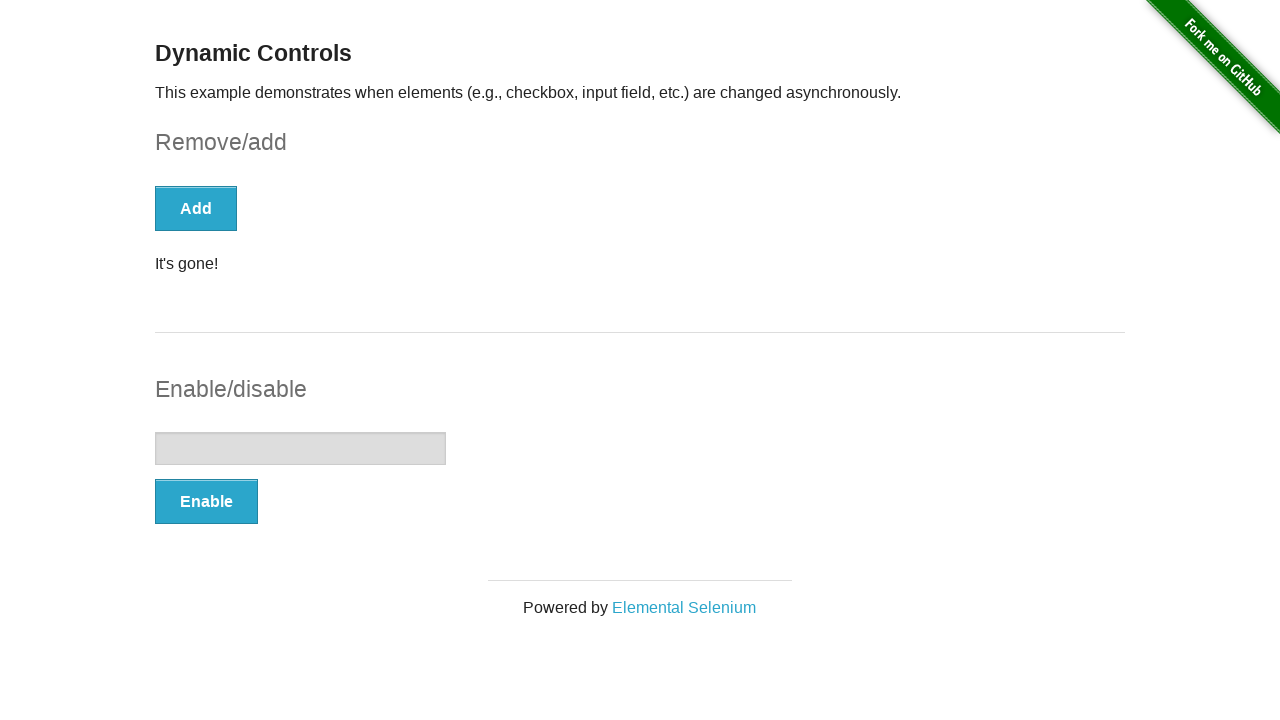

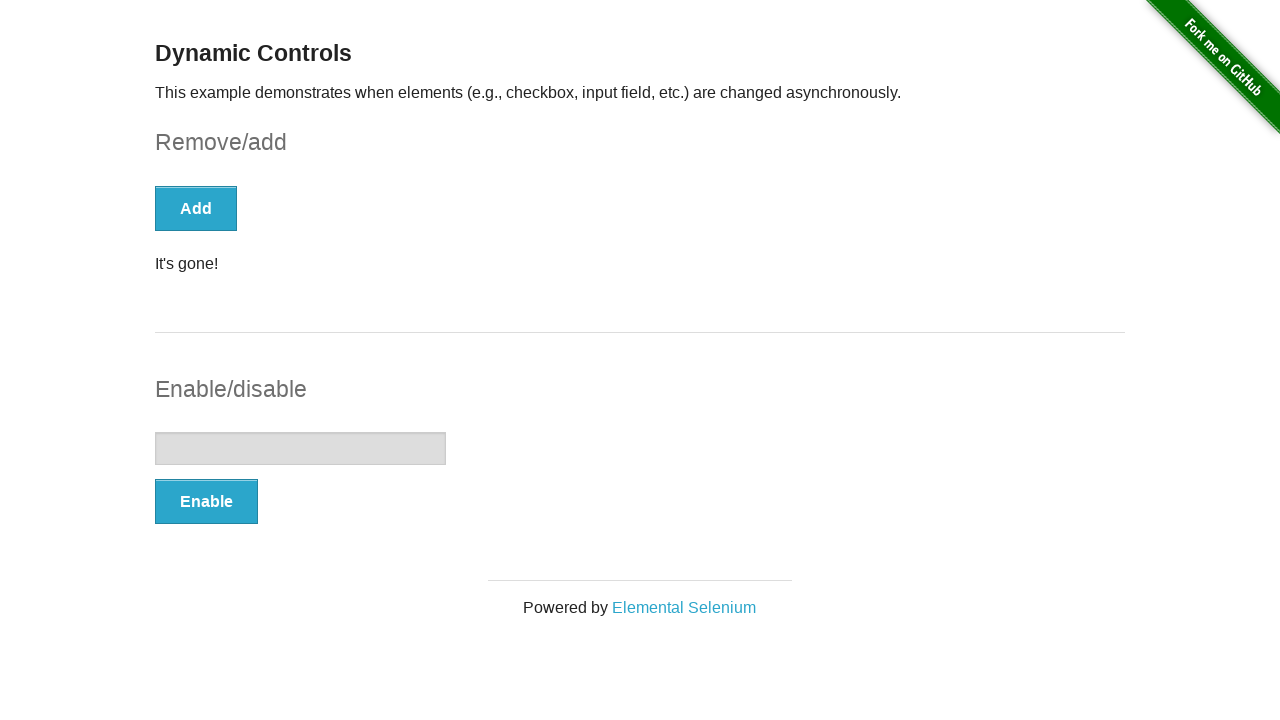